Tests drag and drop functionality on jQuery UI demo by dragging an element and dropping it onto a target within an iframe

Starting URL: https://jqueryui.com/droppable/

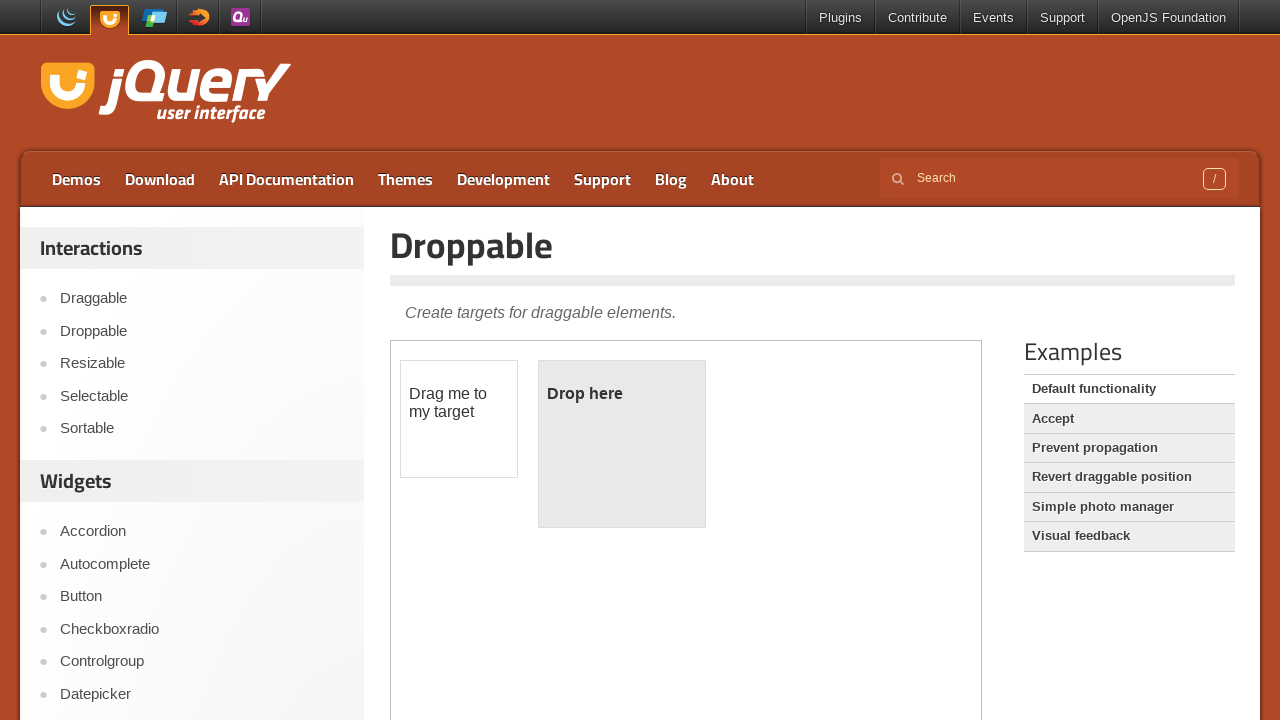

Located demo iframe on jQuery UI droppable page
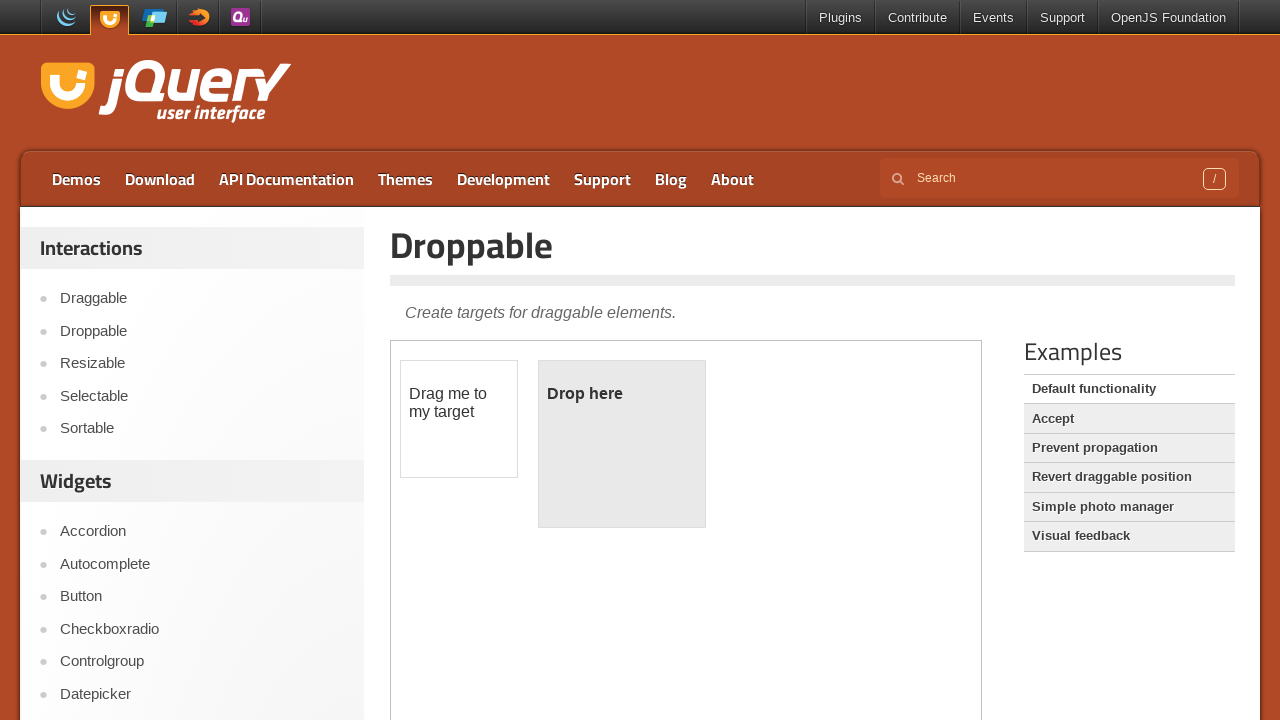

Located draggable element within iframe
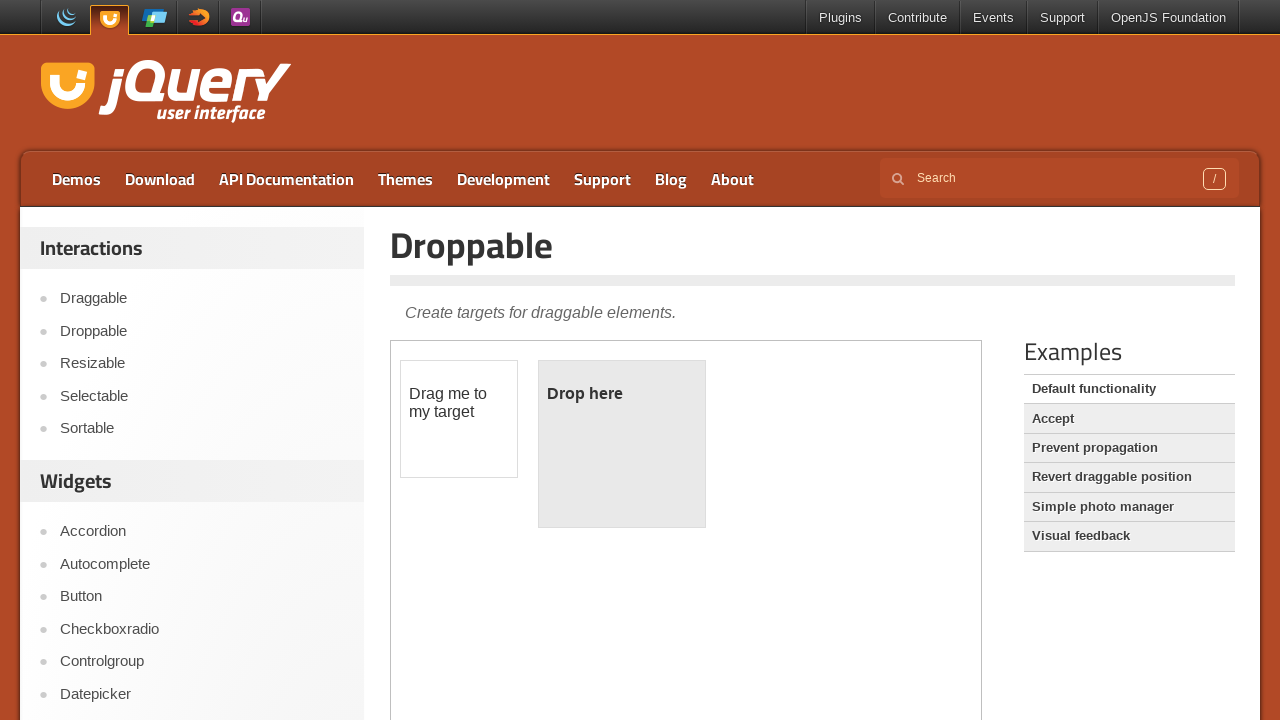

Located droppable target element within iframe
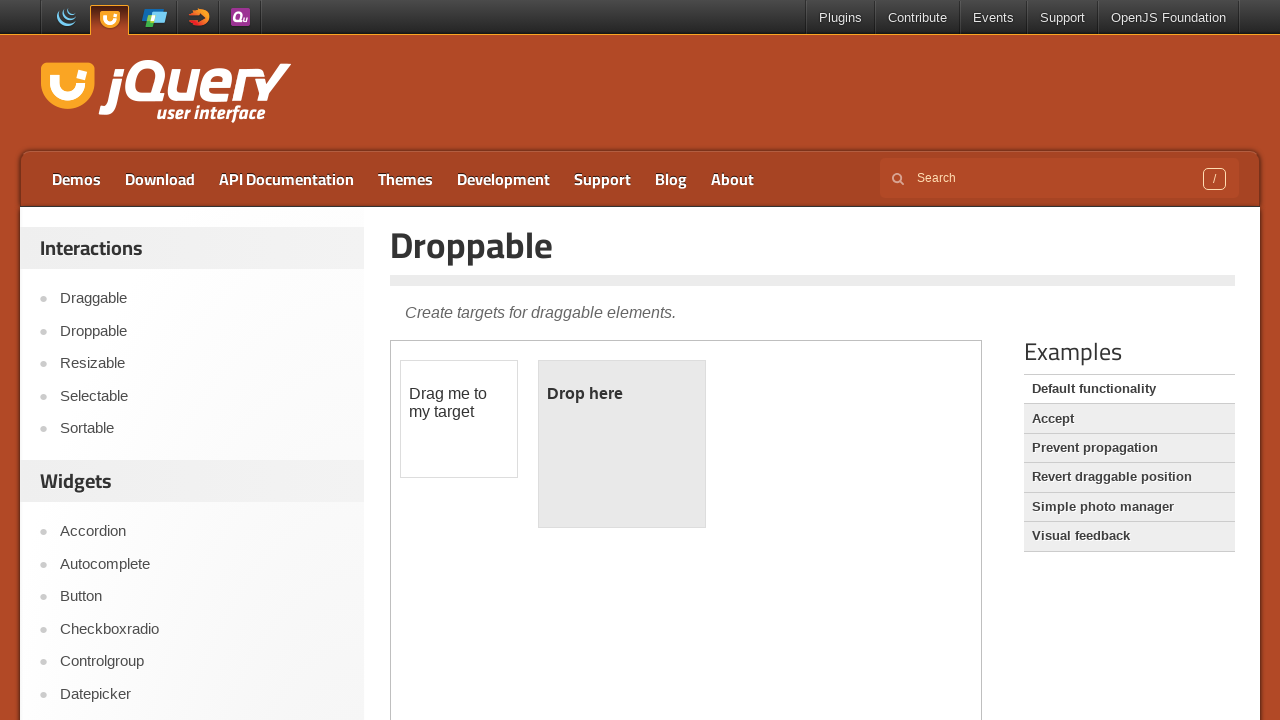

Dragged element and dropped it onto target at (622, 444)
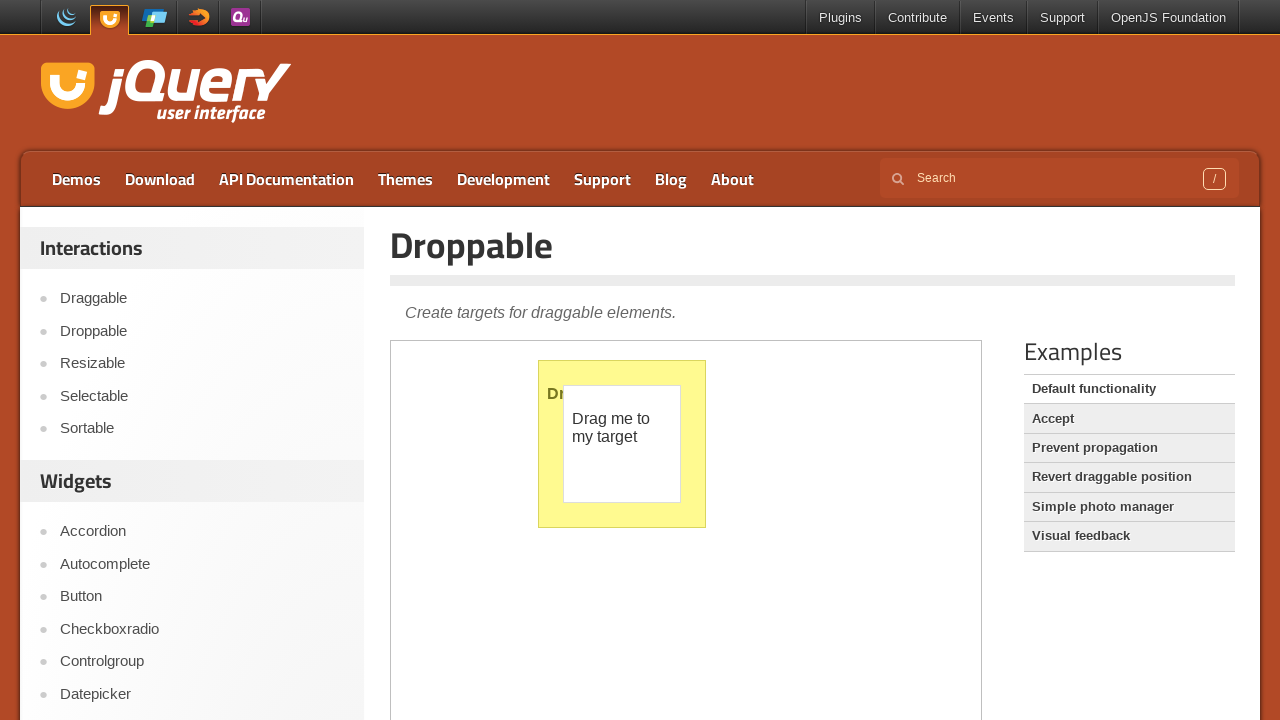

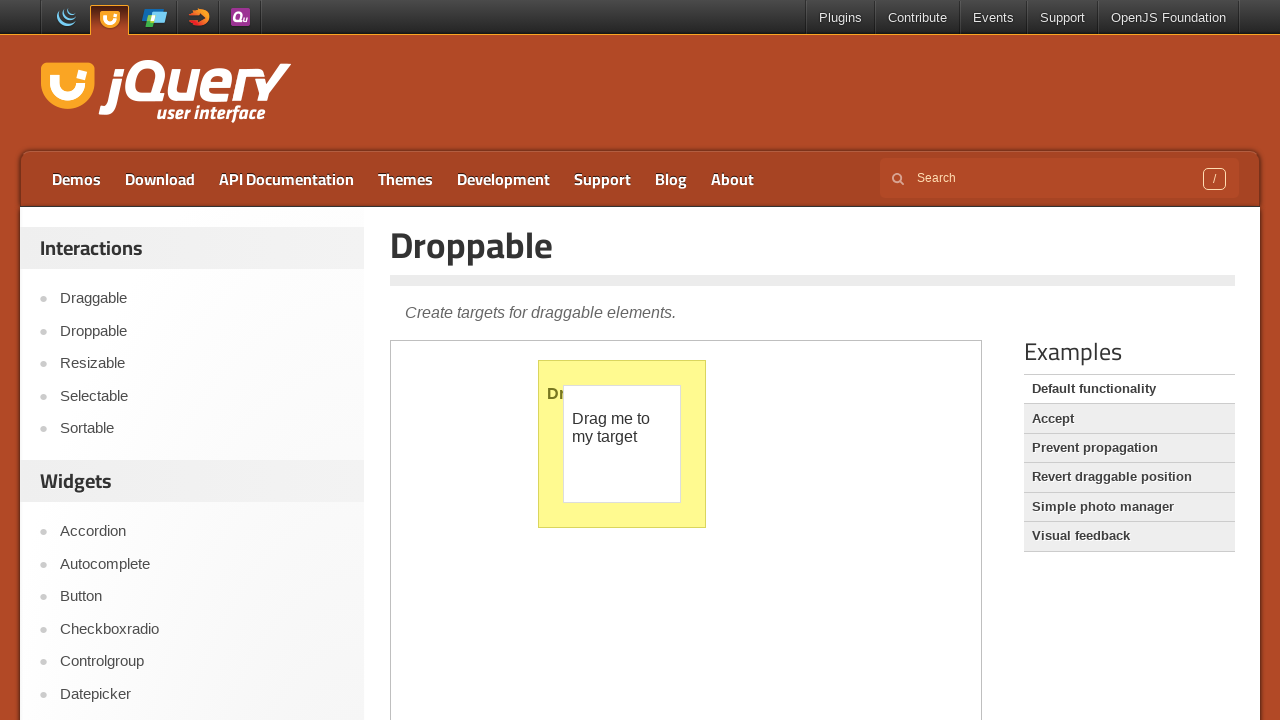